Tests that clicking an FAQ accordion question expands it, reveals the correct answer text, and verifies the aria-expanded attribute is set to true.

Starting URL: https://qa-scooter.praktikum-services.ru/

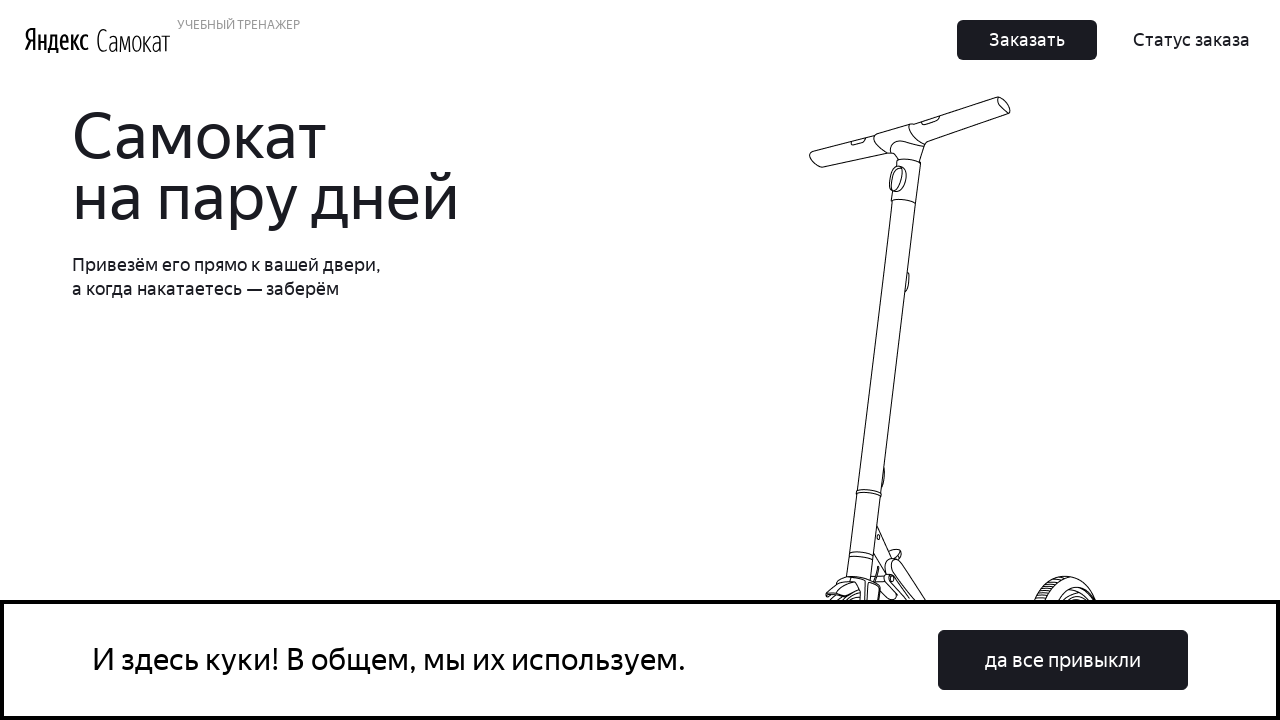

Scrolled FAQ question into view
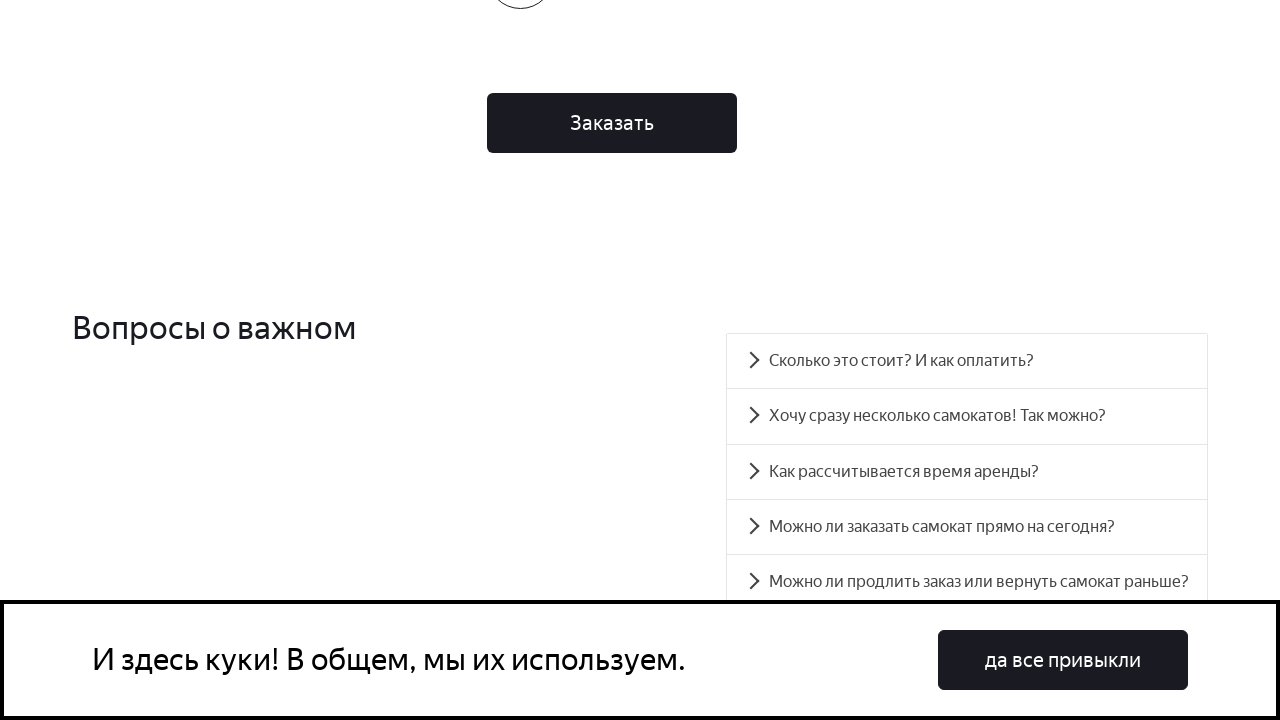

Retrieved aria-controls attribute to identify answer panel
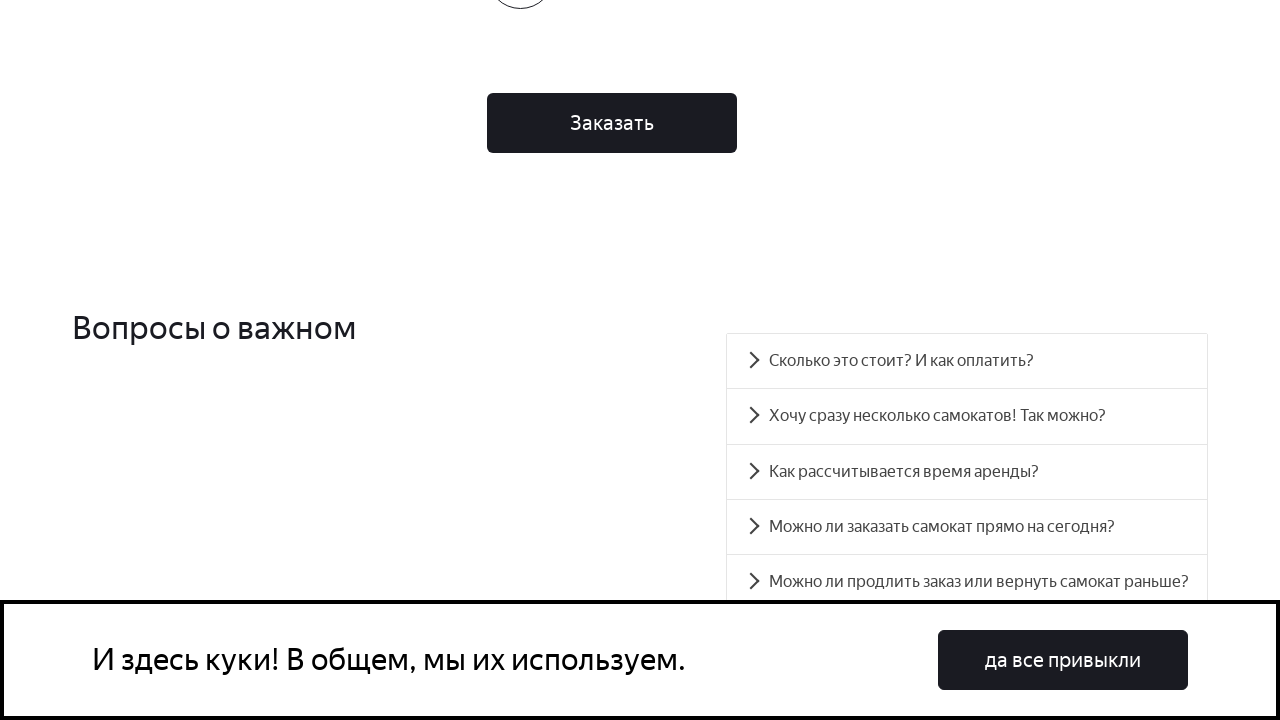

Clicked FAQ question to expand accordion at (967, 361) on //div[contains(text(), 'Сколько это стоит? И как оплатить?')]
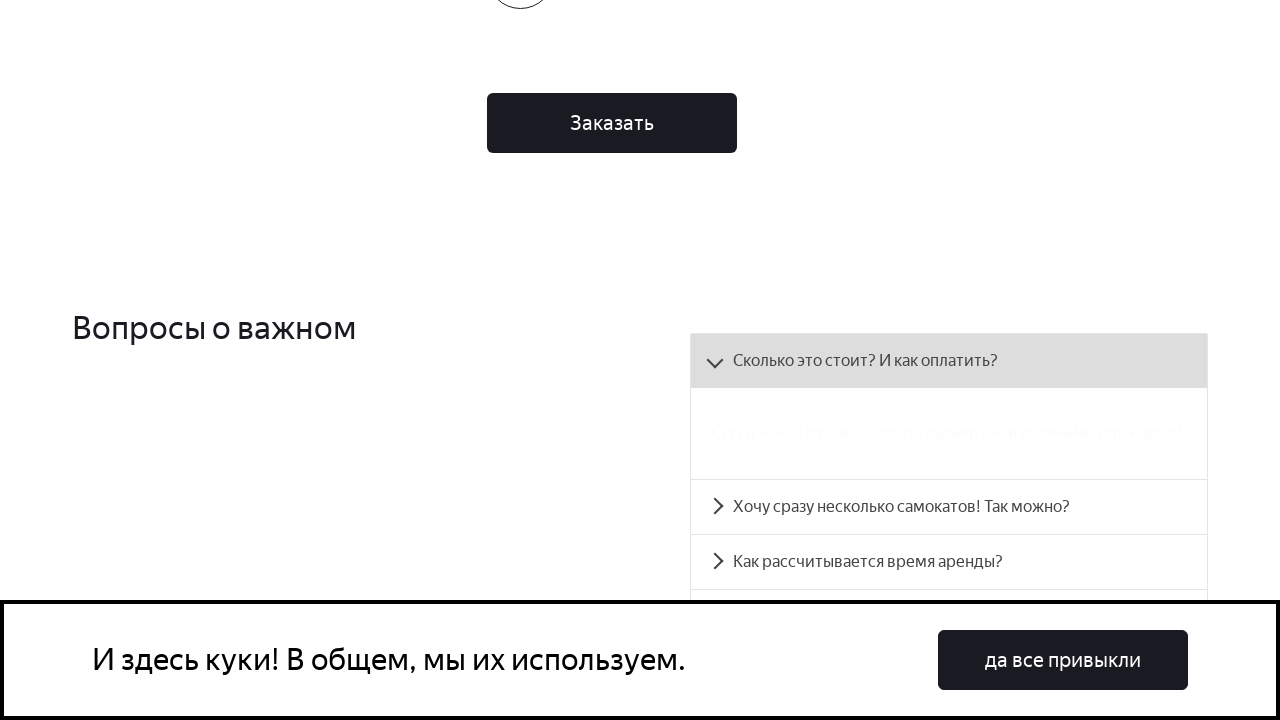

Verified aria-expanded attribute is set to true
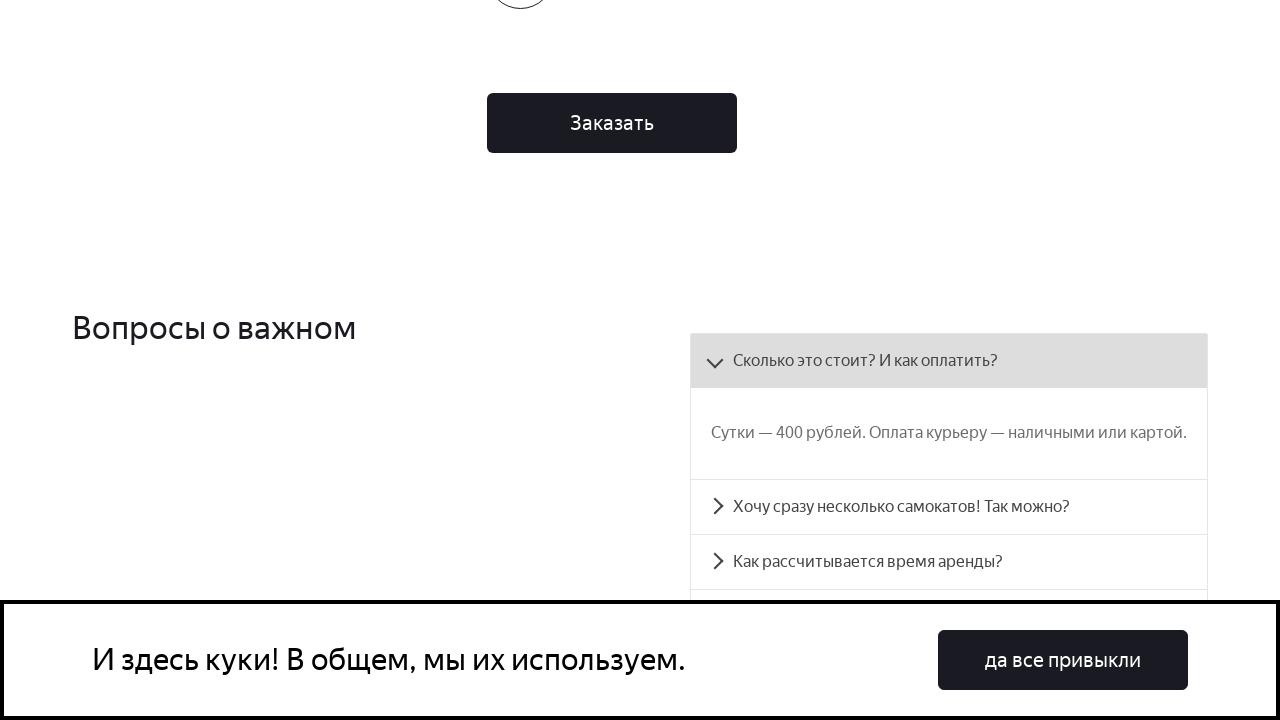

Answer panel became visible
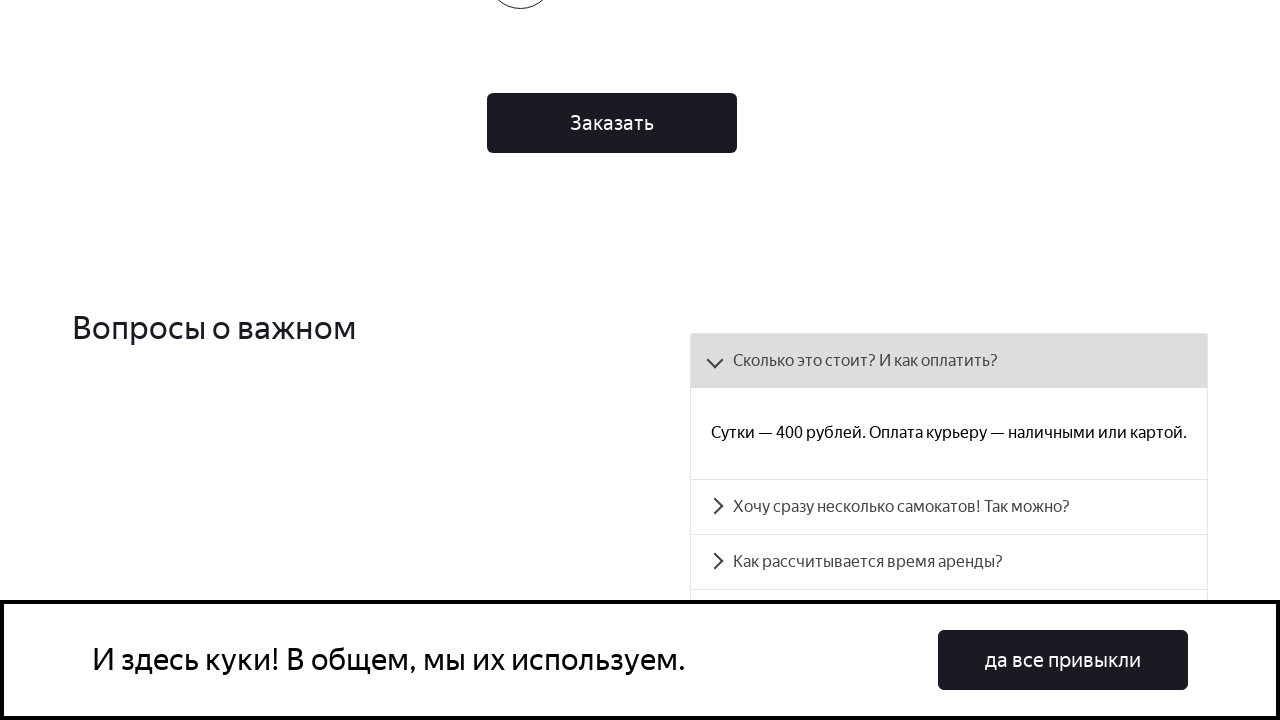

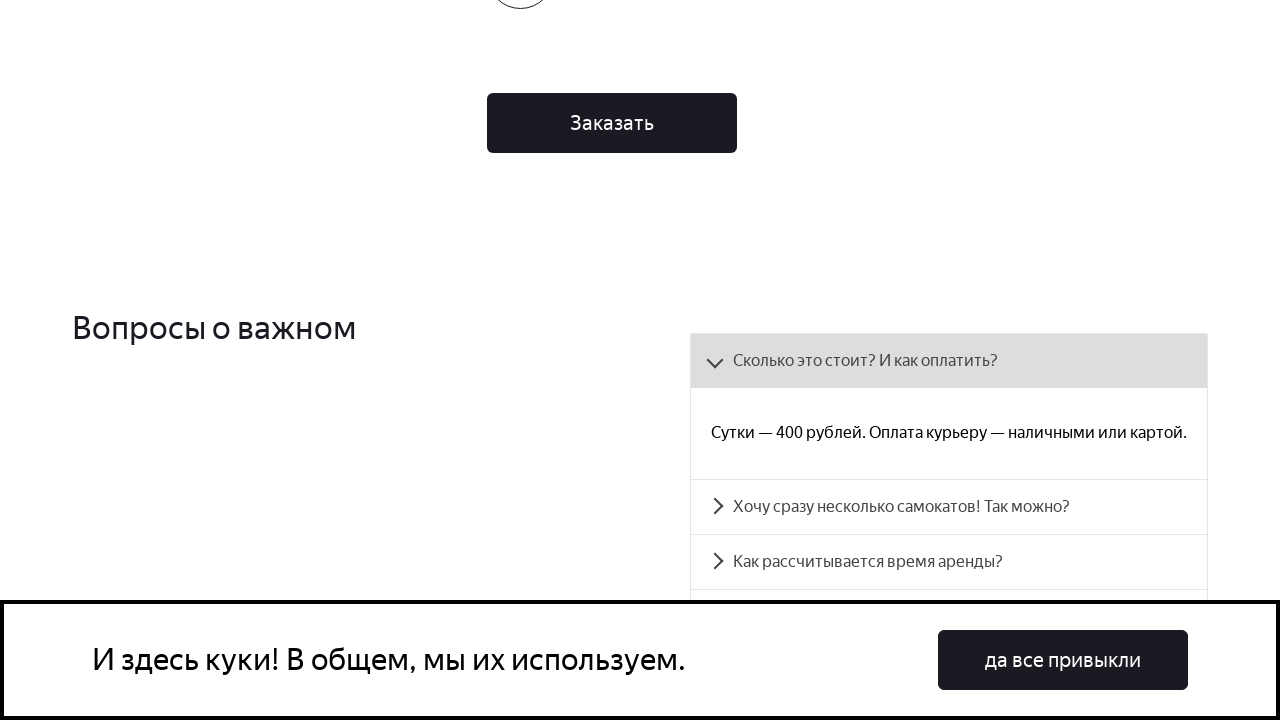